Tests that clear completed button is hidden when there are no completed items

Starting URL: https://demo.playwright.dev/todomvc

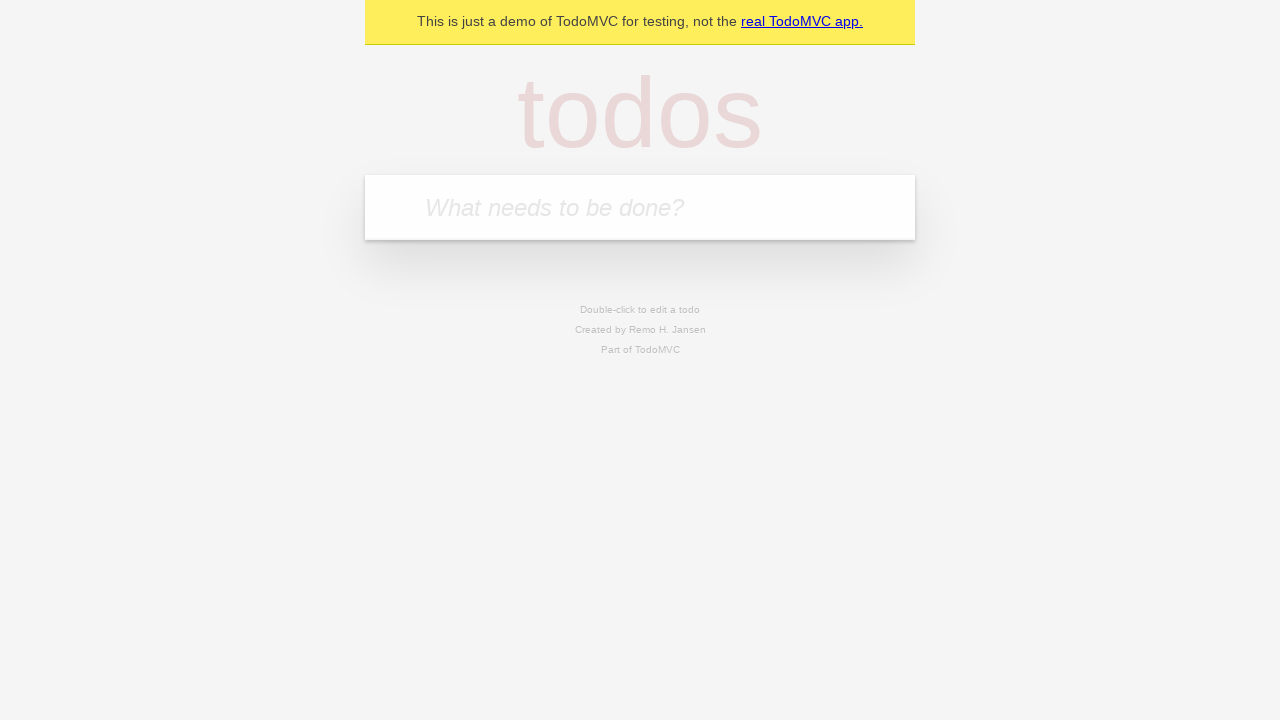

Filled new todo input with 'buy some cheese' on .new-todo
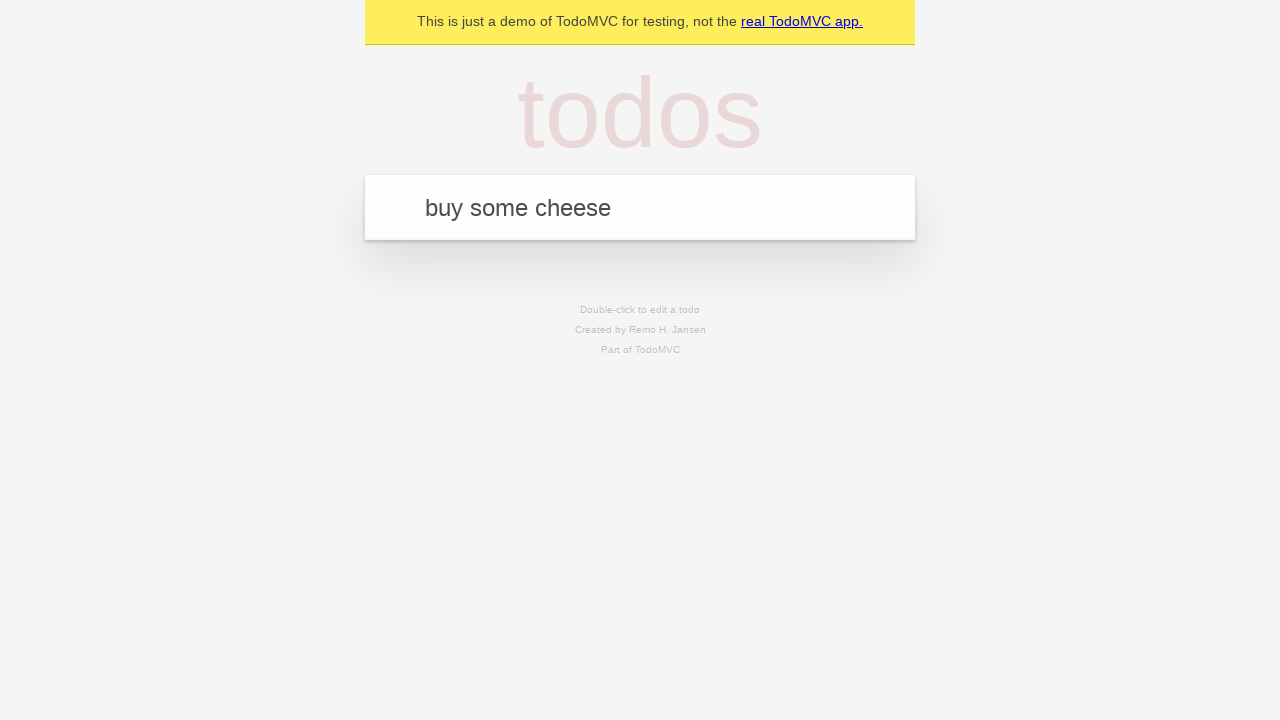

Pressed Enter to create first todo on .new-todo
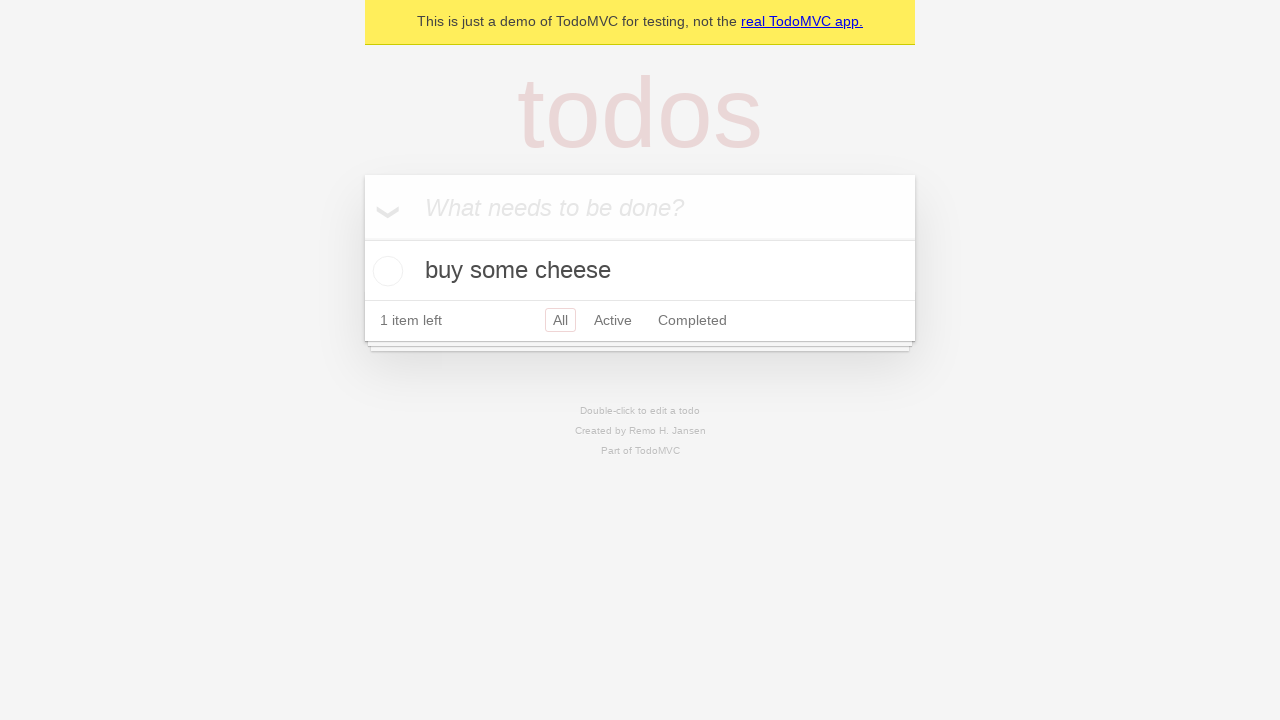

Filled new todo input with 'feed the cat' on .new-todo
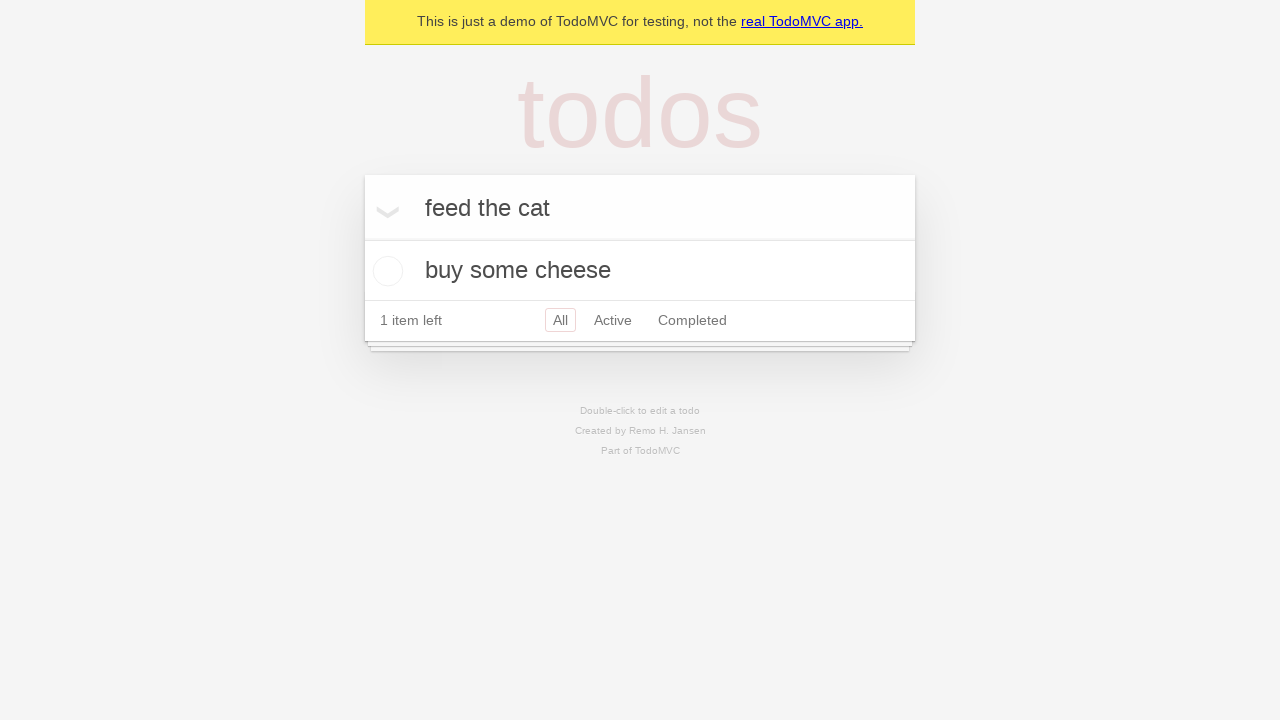

Pressed Enter to create second todo on .new-todo
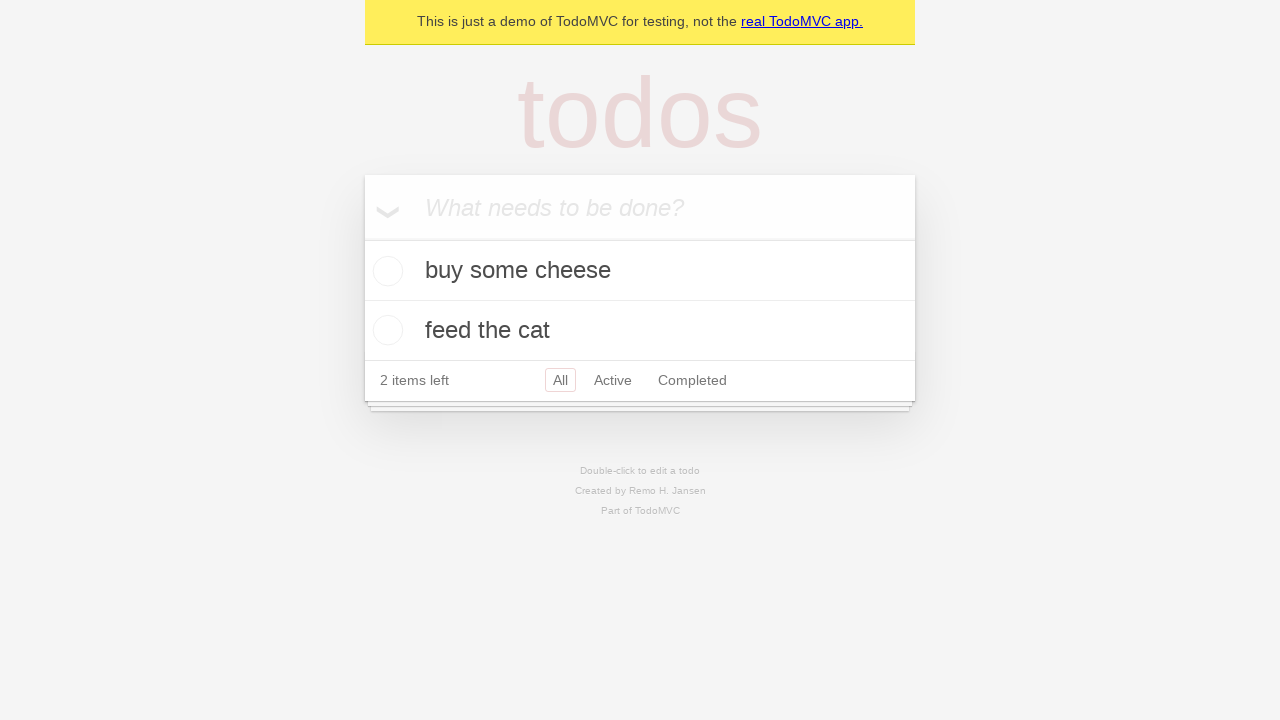

Filled new todo input with 'book a doctors appointment' on .new-todo
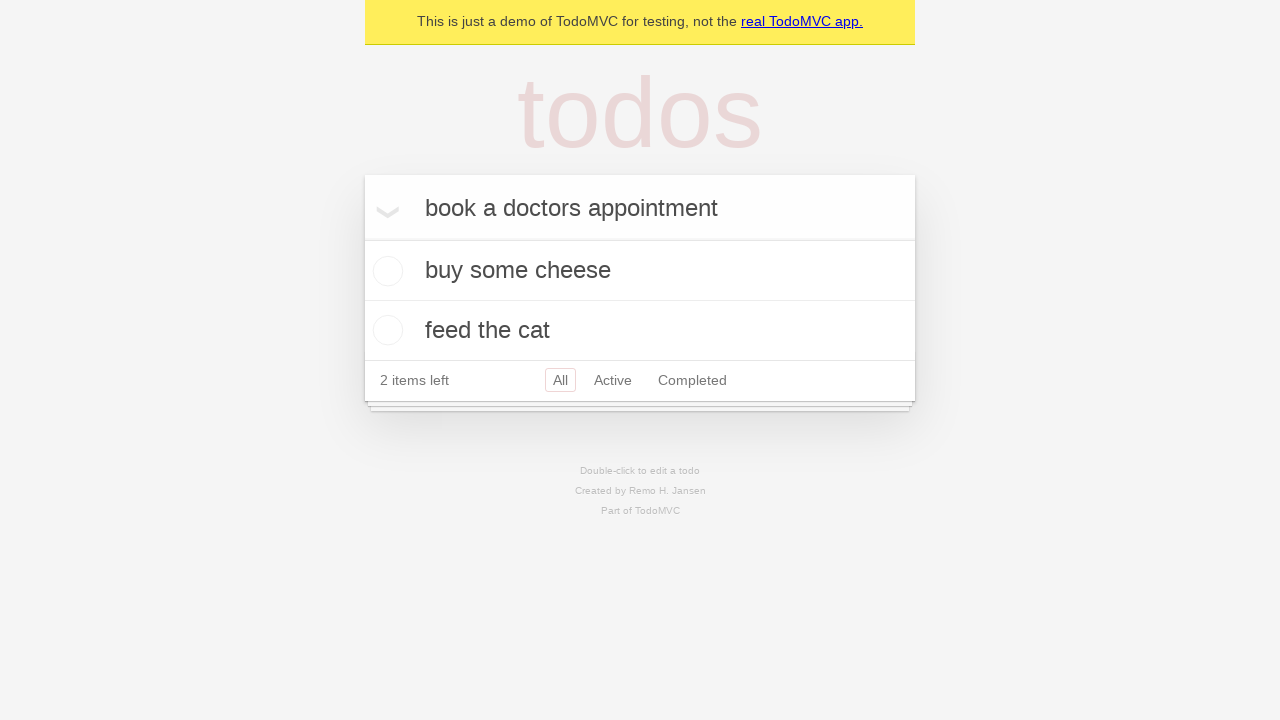

Pressed Enter to create third todo on .new-todo
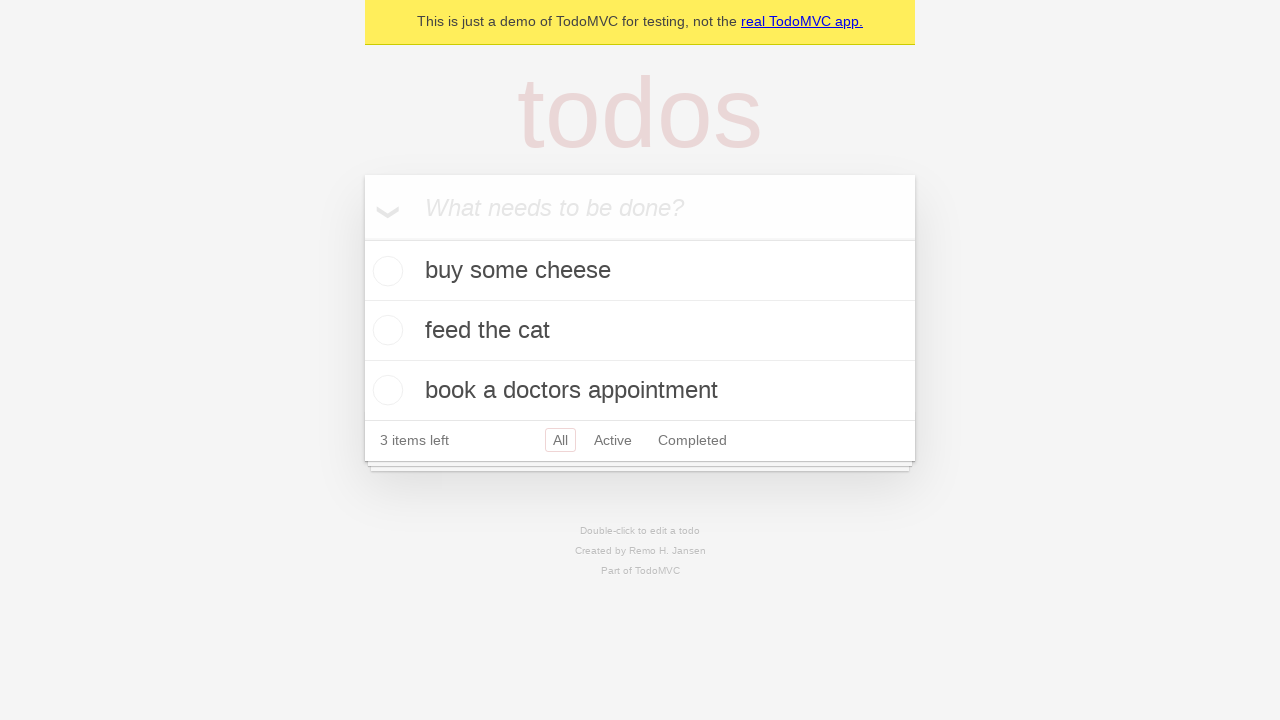

Waited for all three todos to load
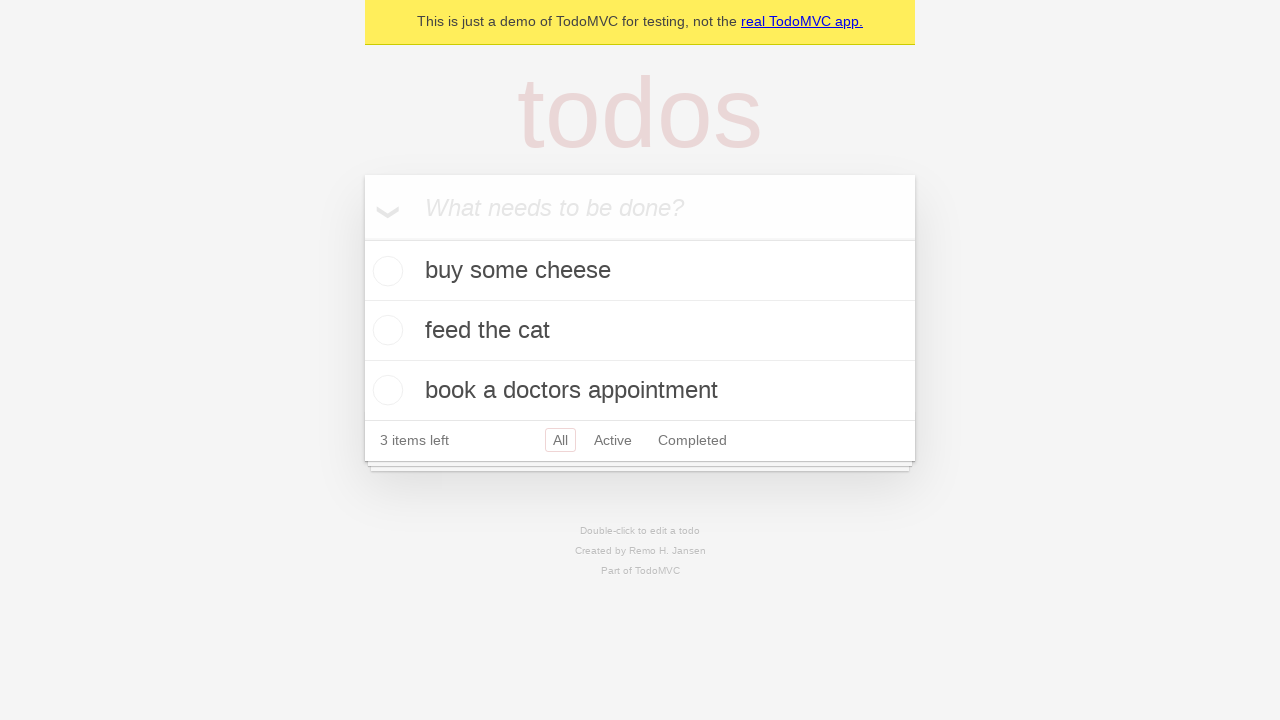

Checked the first todo item as completed at (385, 271) on .todo-list li .toggle >> nth=0
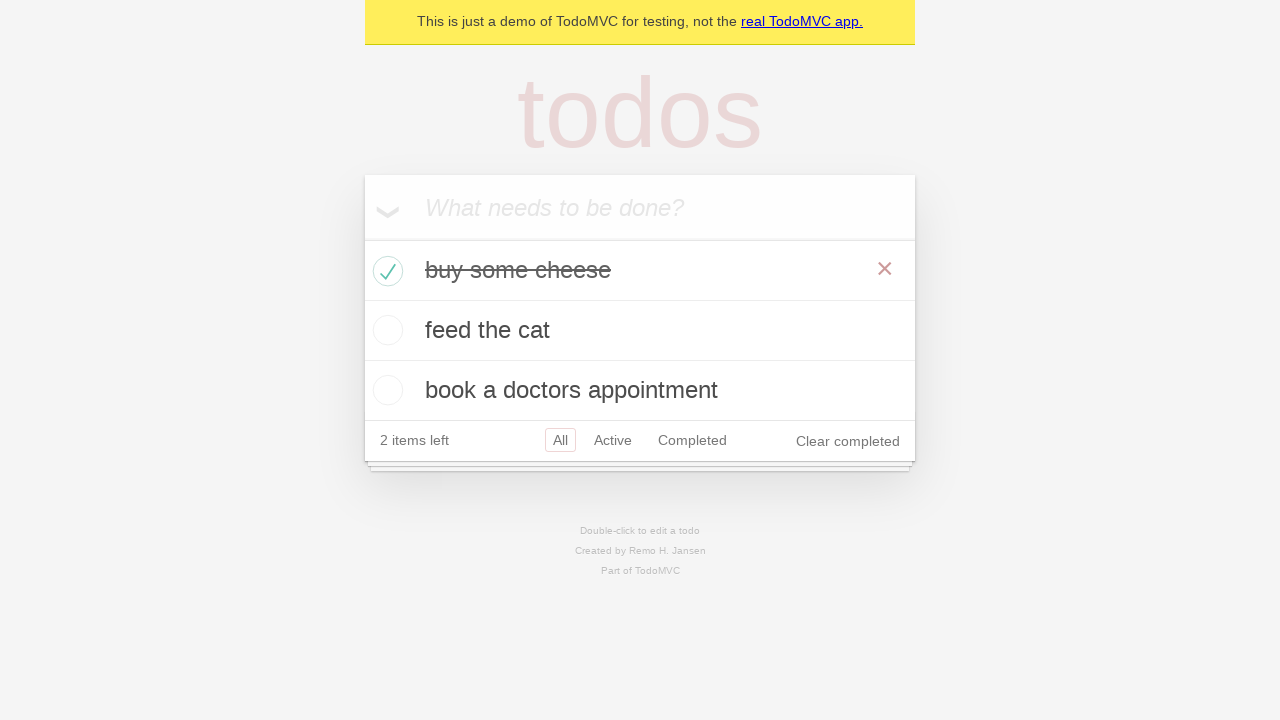

Clicked clear completed button to remove completed todo at (848, 441) on .clear-completed
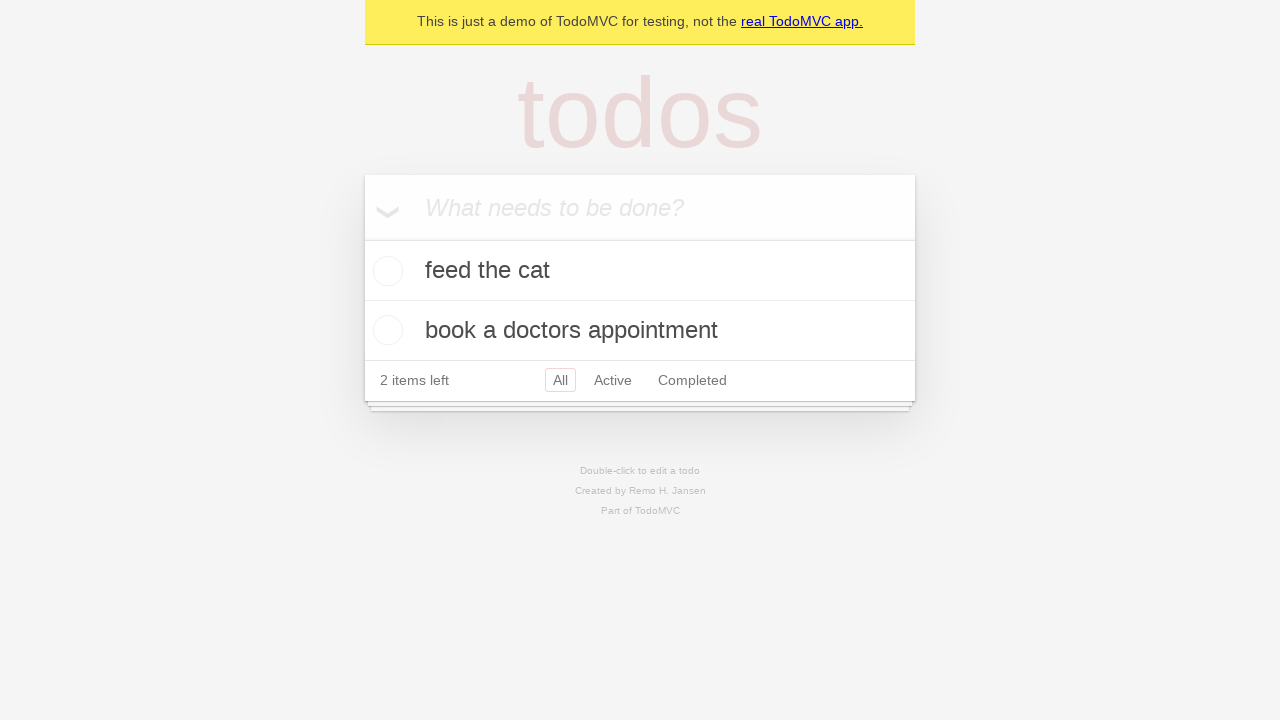

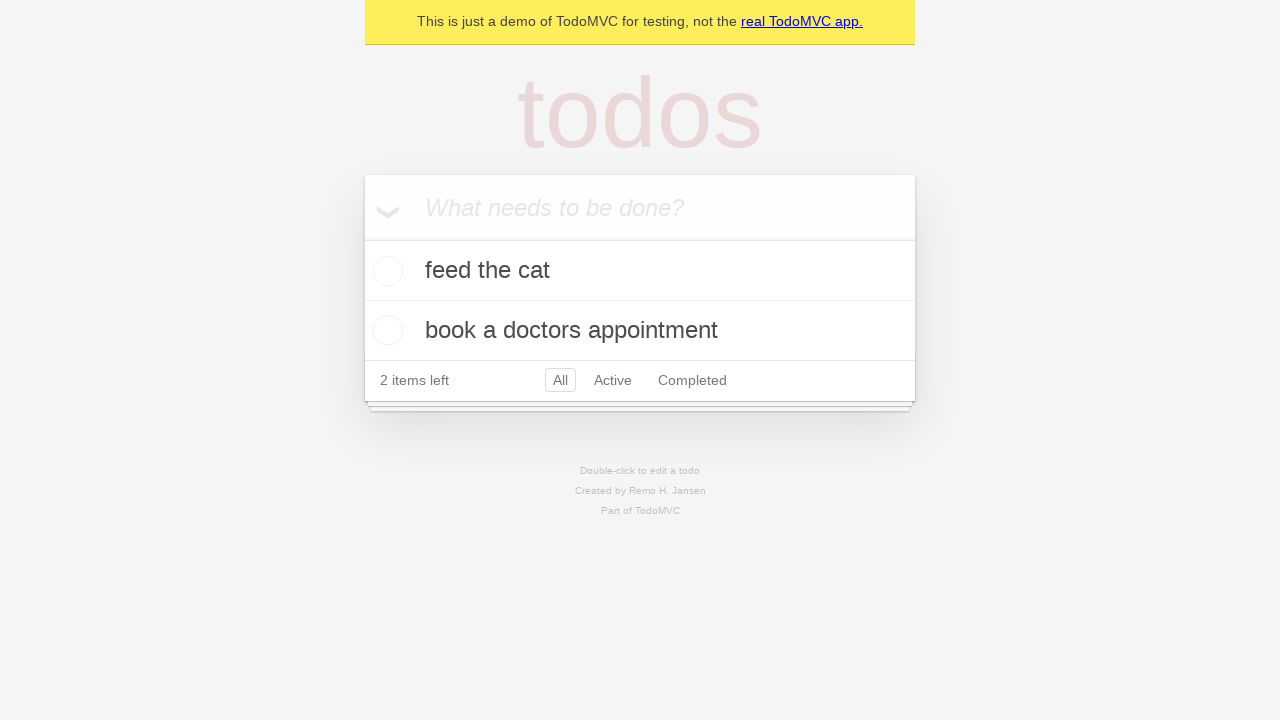